Navigates to a product page on an Italian grocery store website and verifies that a specific product element is displayed on the page.

Starting URL: https://www.cosicomodo.it/familanordest/mestre/Salumi-da-banco/Salame-Ungherese/p/UNICOMM_FAMILA_002038166001

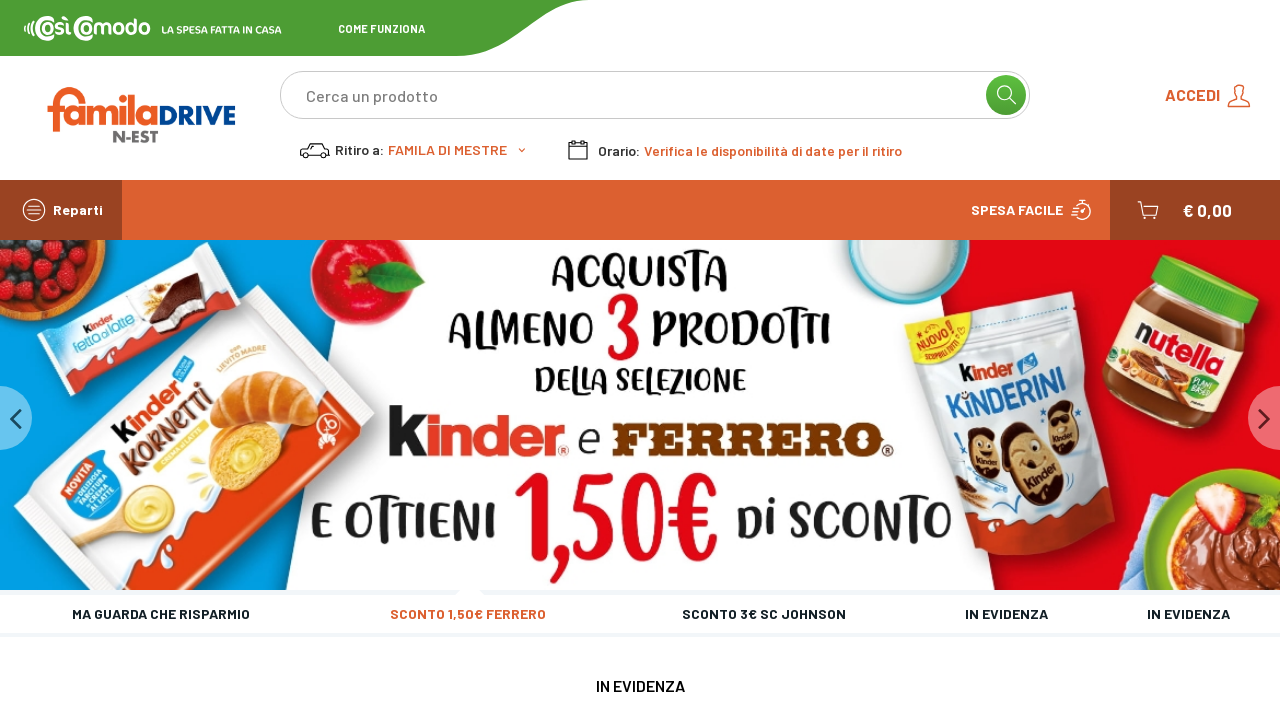

Product element not found on the page after timeout
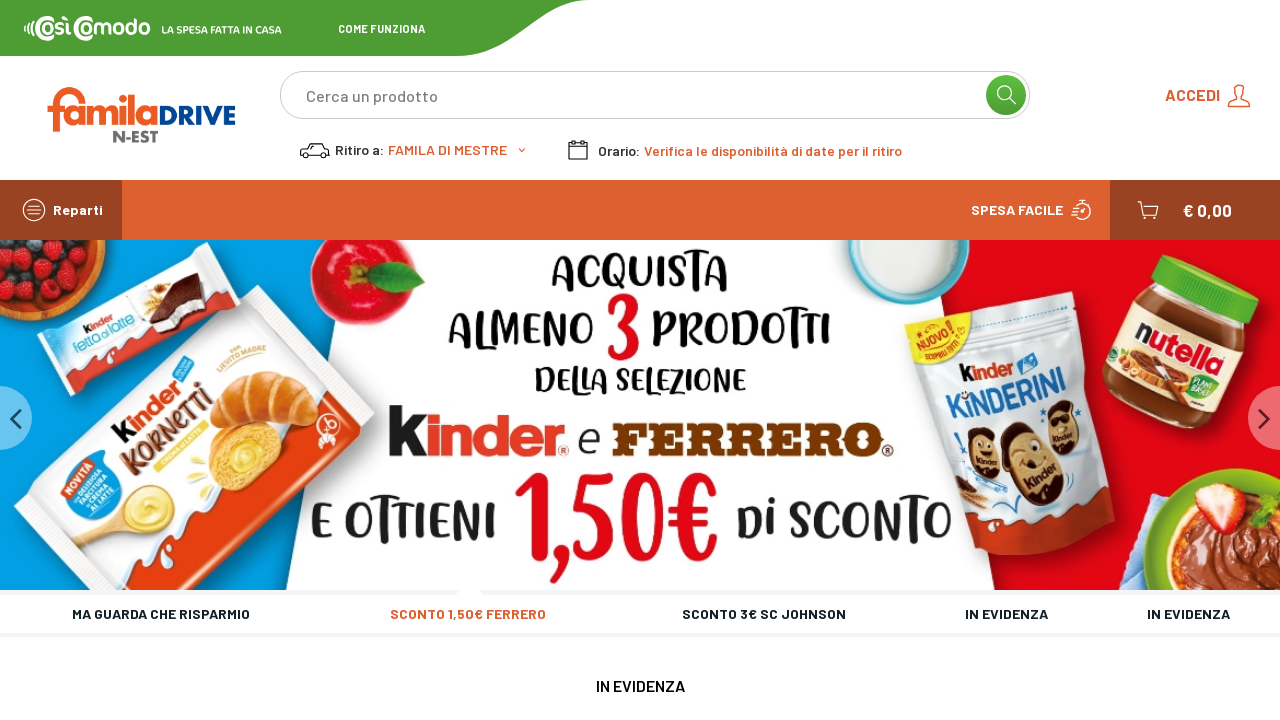

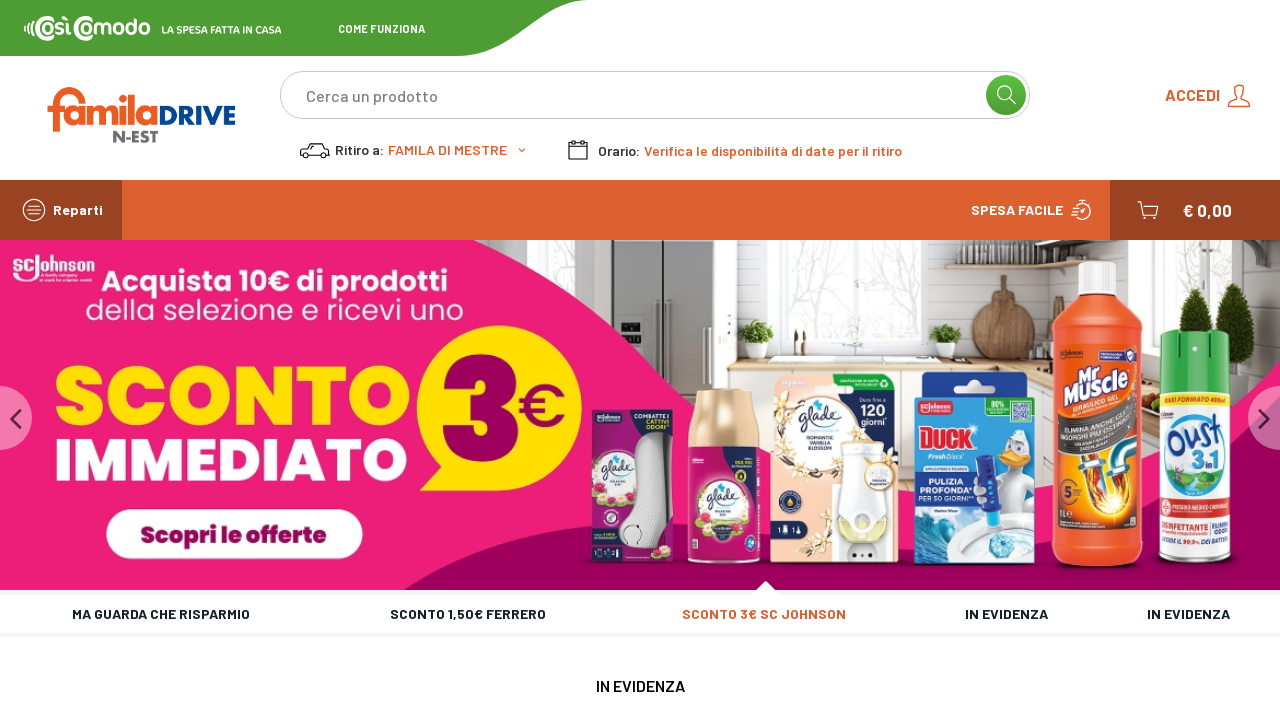